Tests jQuery UI price range slider by dragging the minimum slider to the right and the maximum slider to the left to adjust the price range values.

Starting URL: https://www.jqueryscript.net/demo/Price-Range-Slider-jQuery-UI/

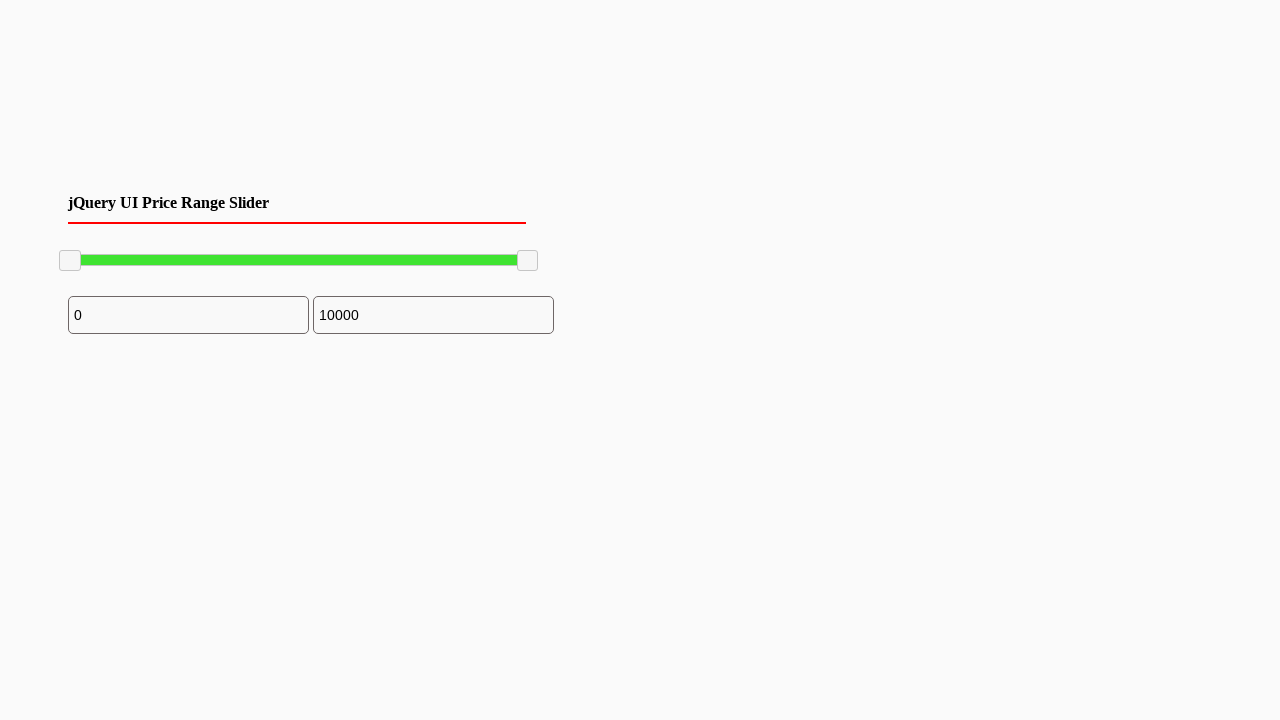

Waited for price range slider to load
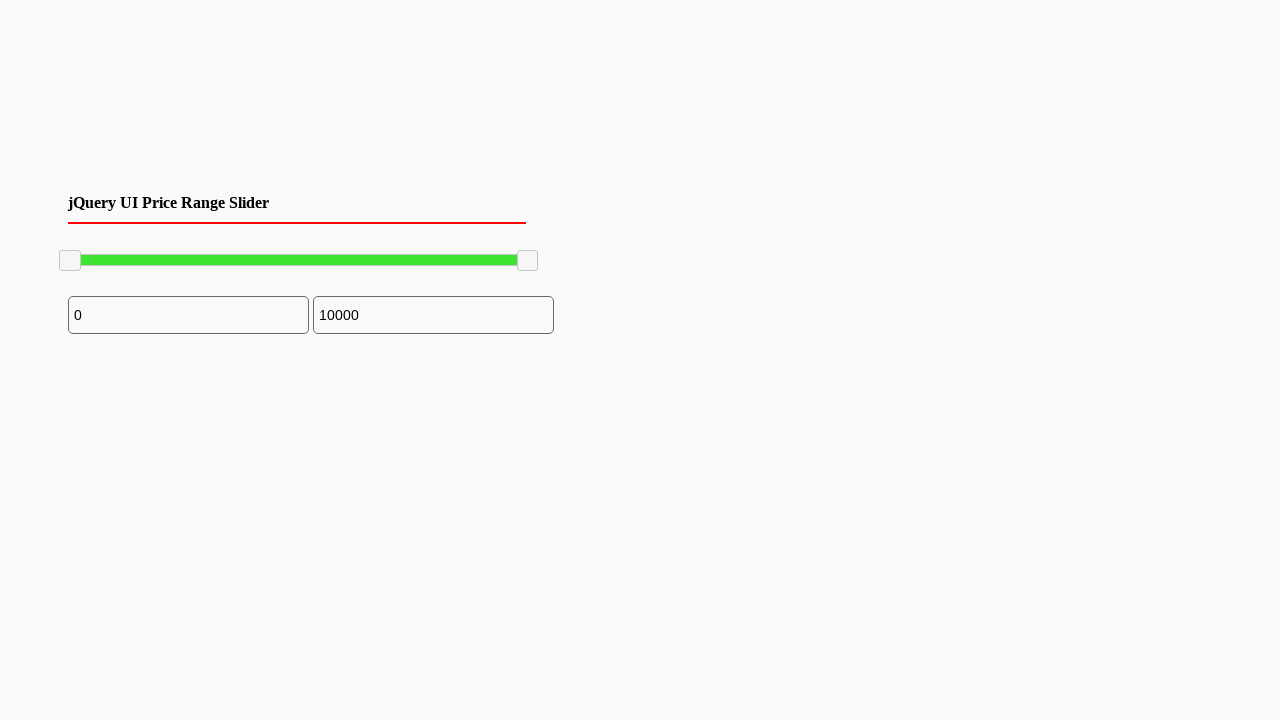

Located minimum slider handle
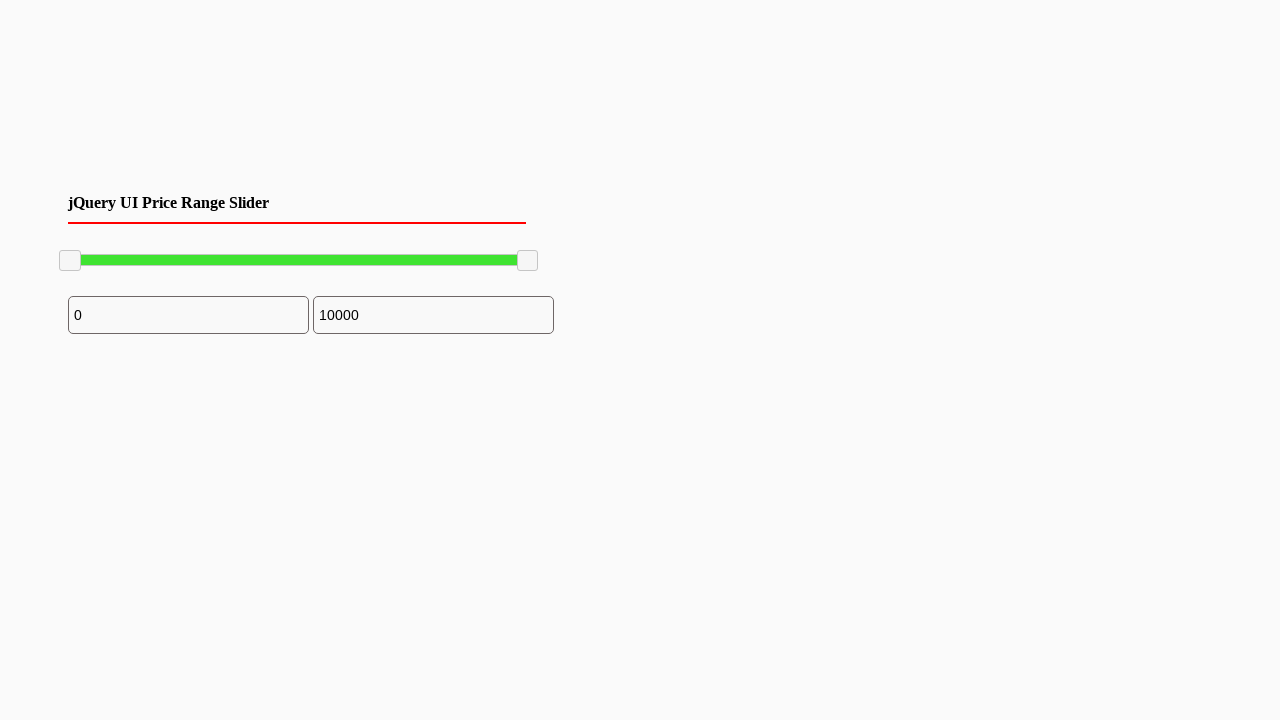

Retrieved bounding box for minimum slider
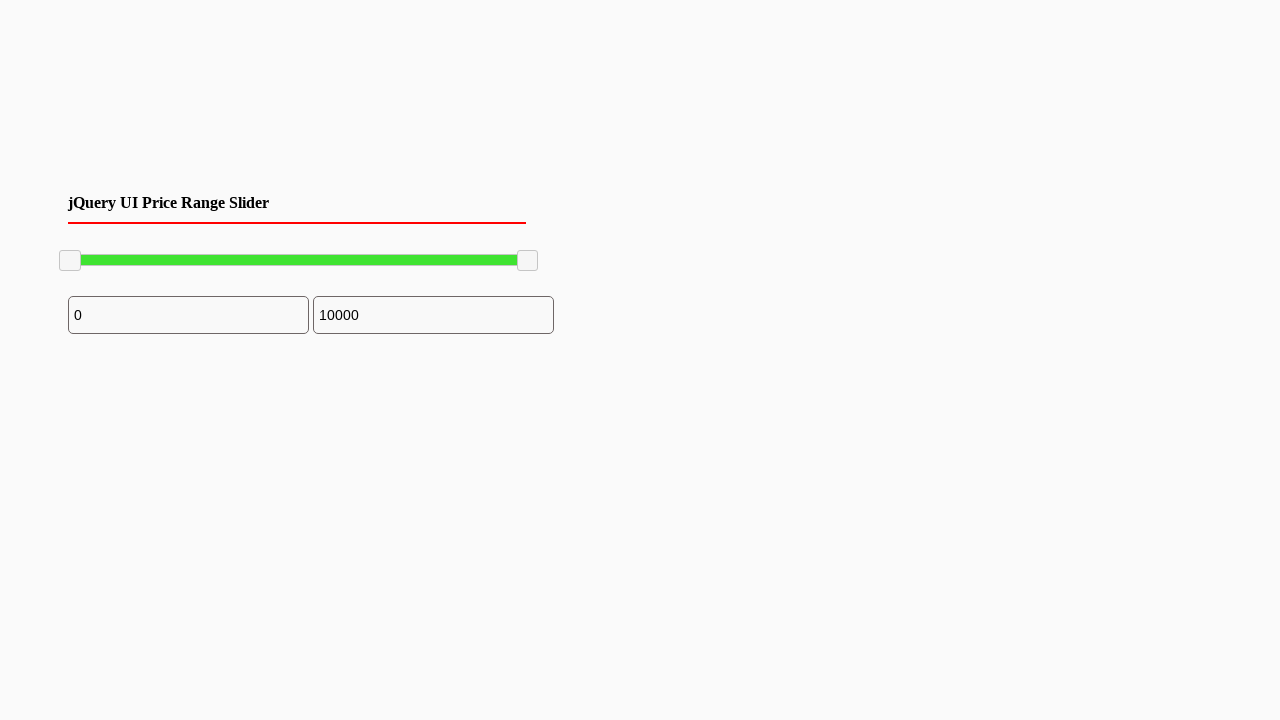

Moved mouse to minimum slider center at (70, 261)
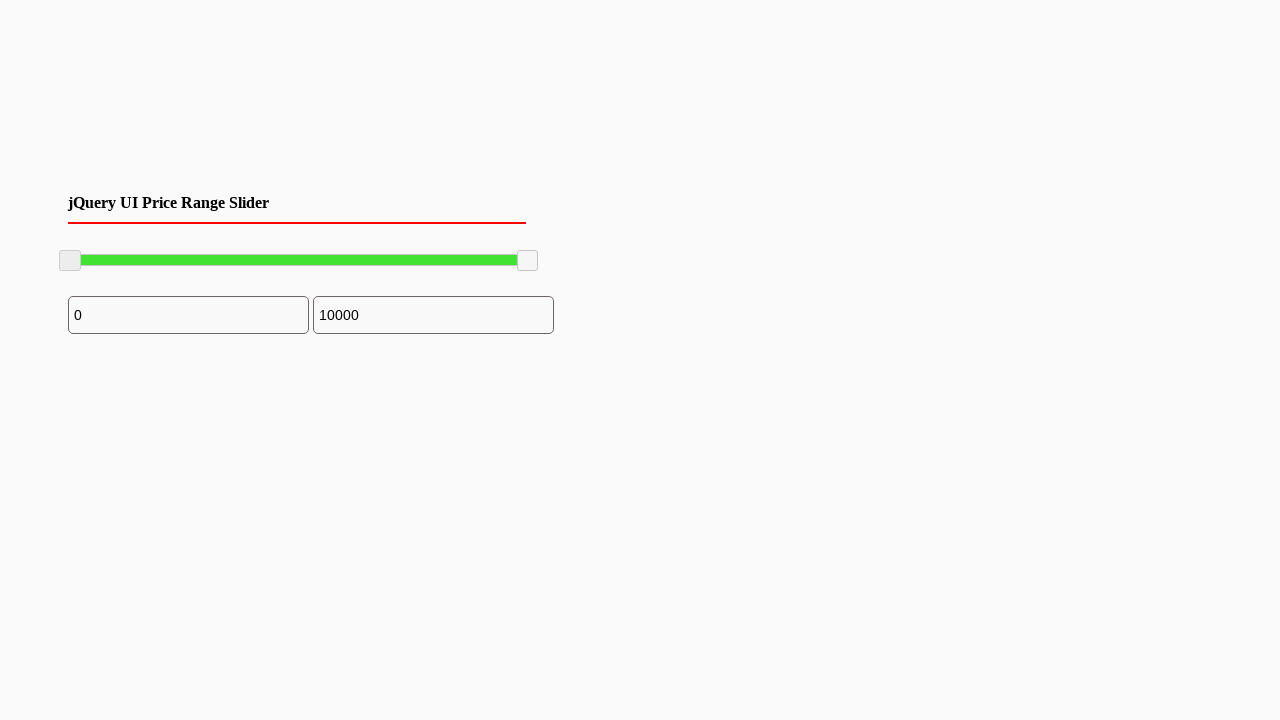

Pressed down mouse button on minimum slider at (70, 261)
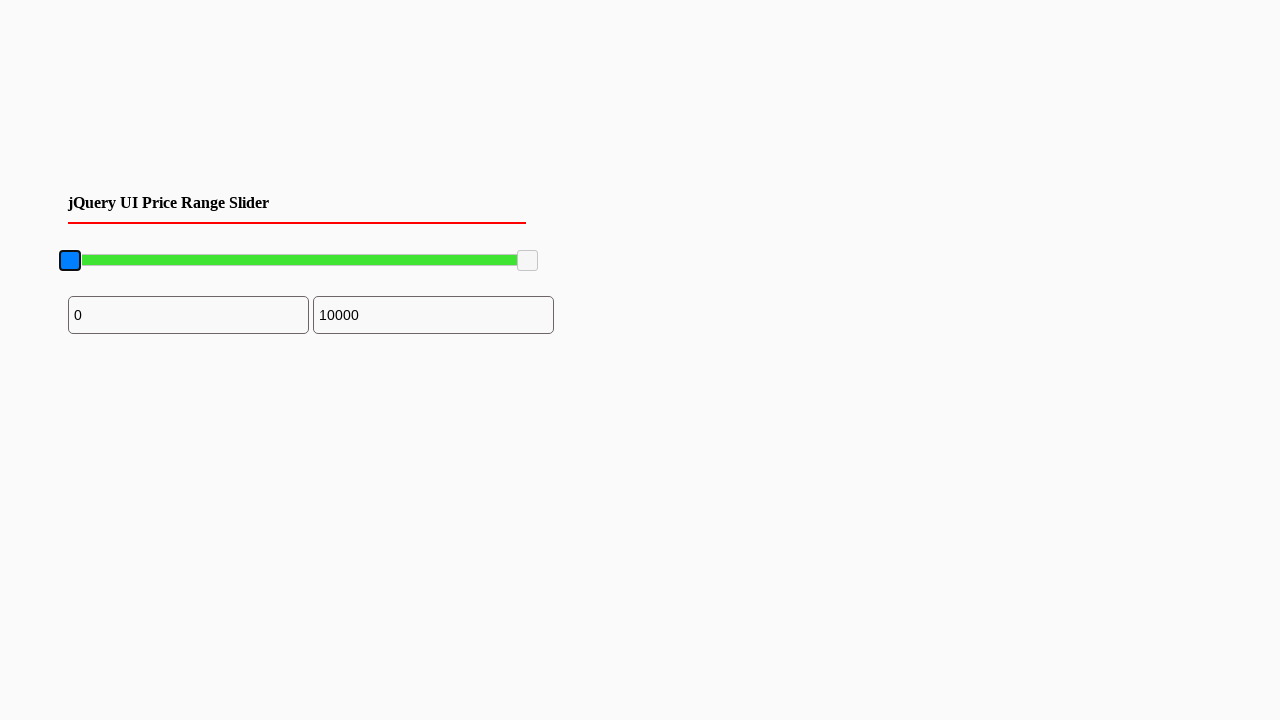

Dragged minimum slider 100 pixels to the right at (170, 261)
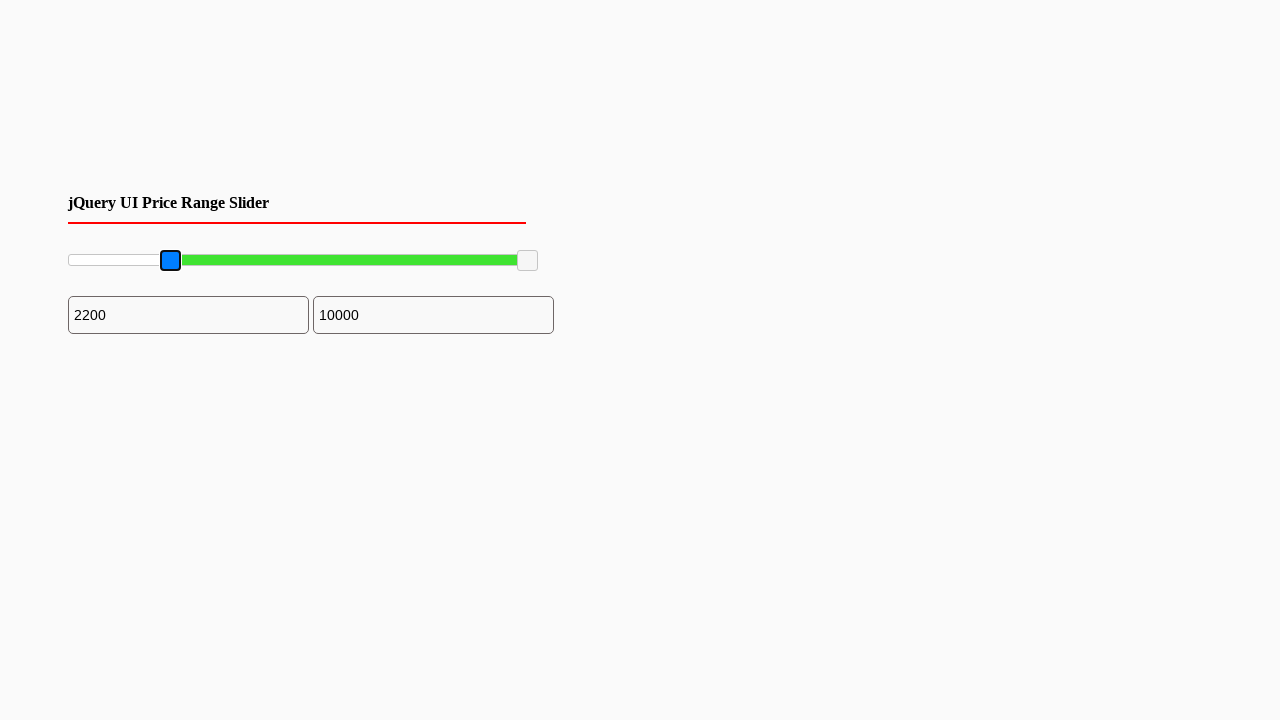

Released mouse button after dragging minimum slider at (170, 261)
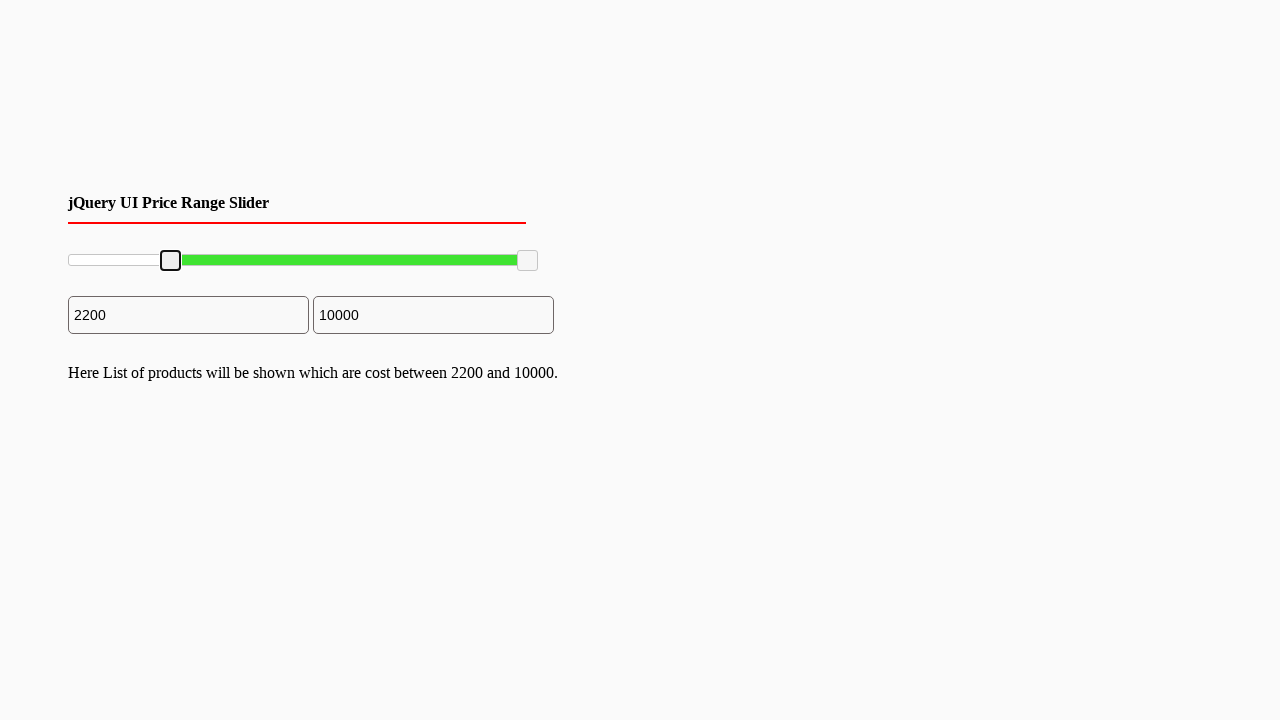

Located maximum slider handle
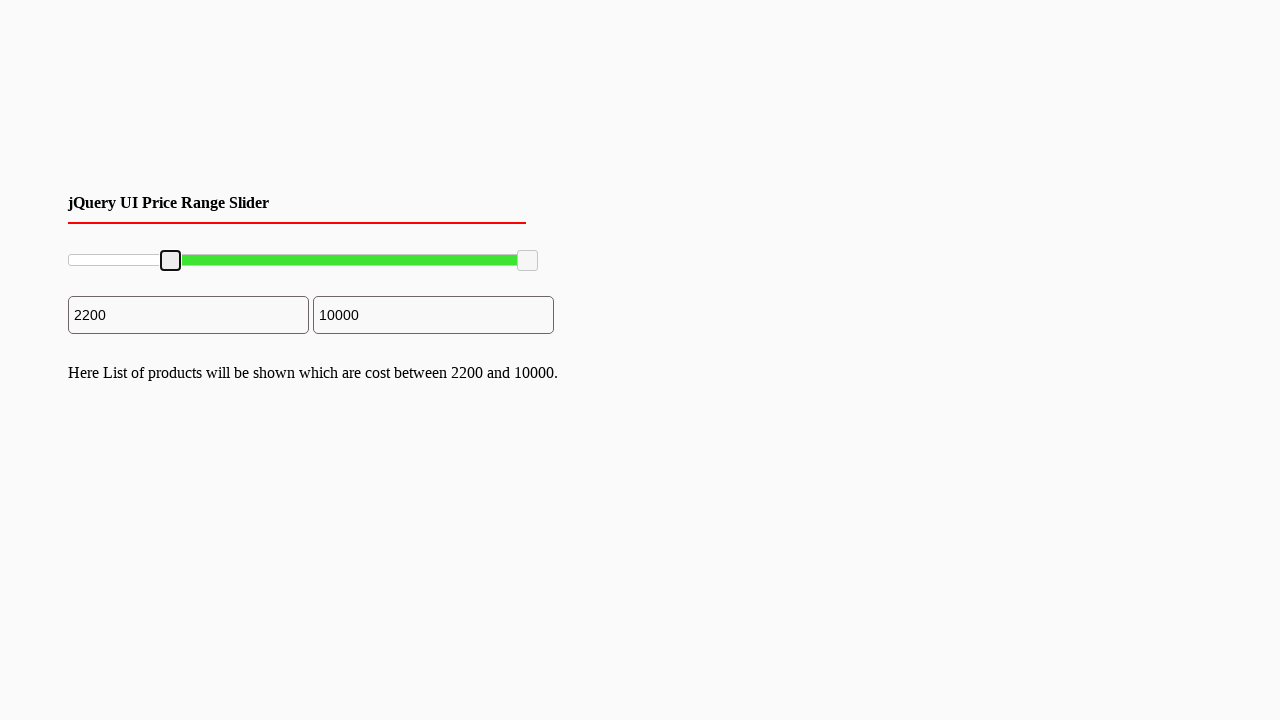

Retrieved bounding box for maximum slider
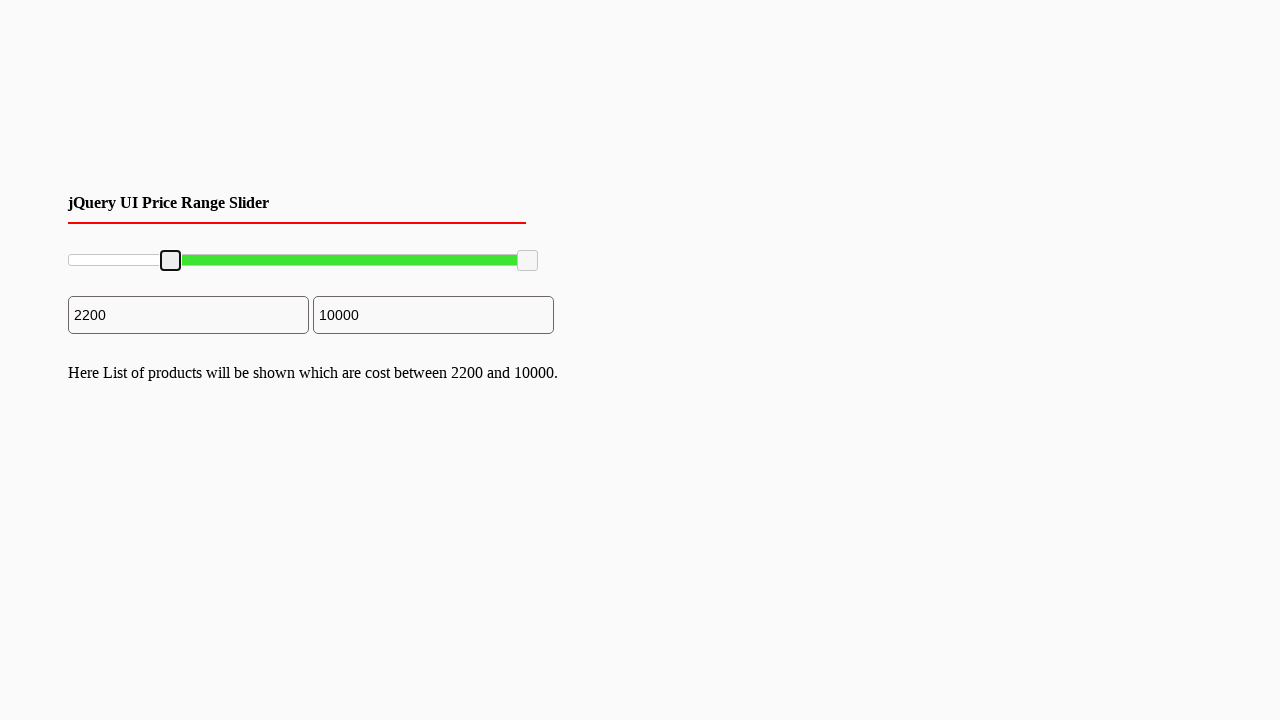

Moved mouse to maximum slider center at (528, 261)
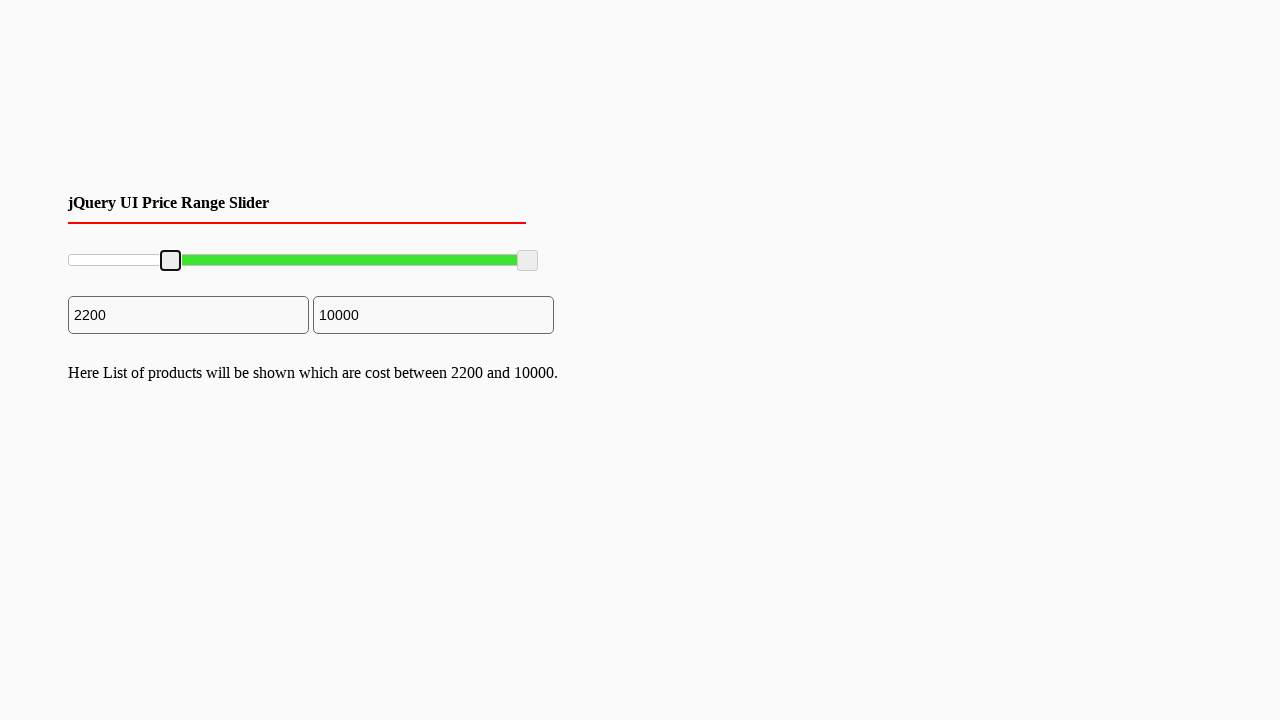

Pressed down mouse button on maximum slider at (528, 261)
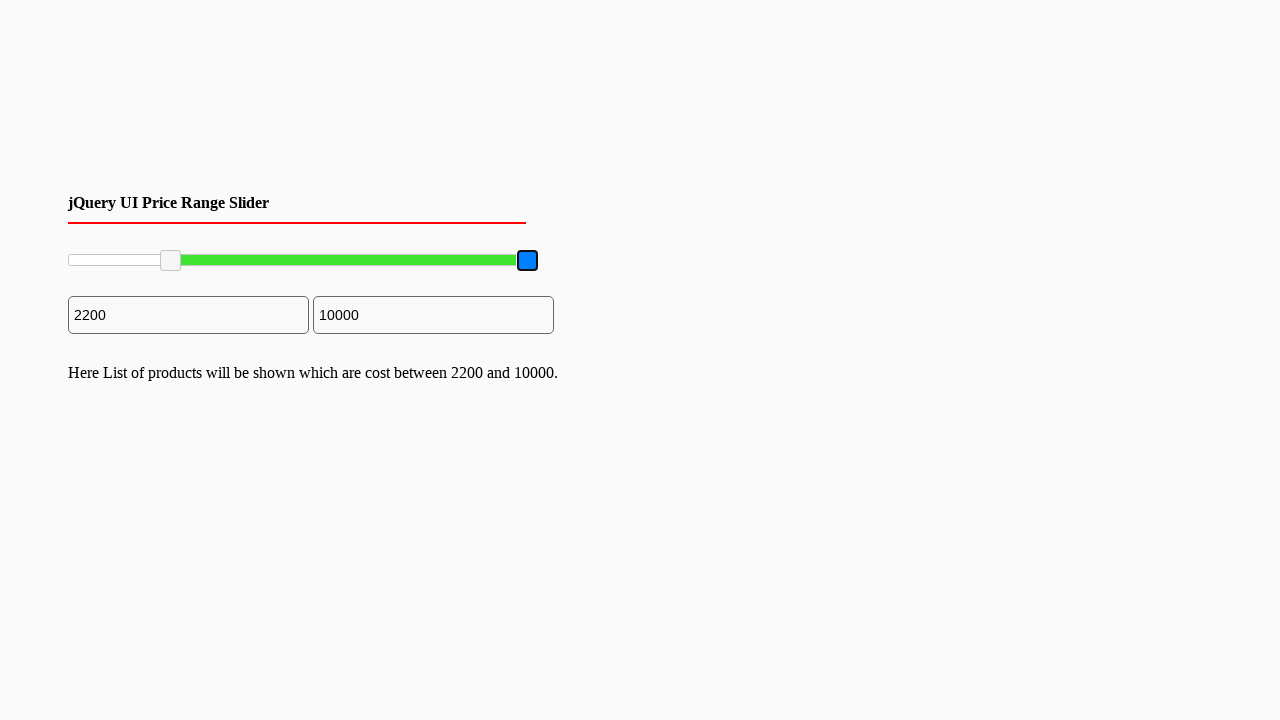

Dragged maximum slider 150 pixels to the left at (378, 261)
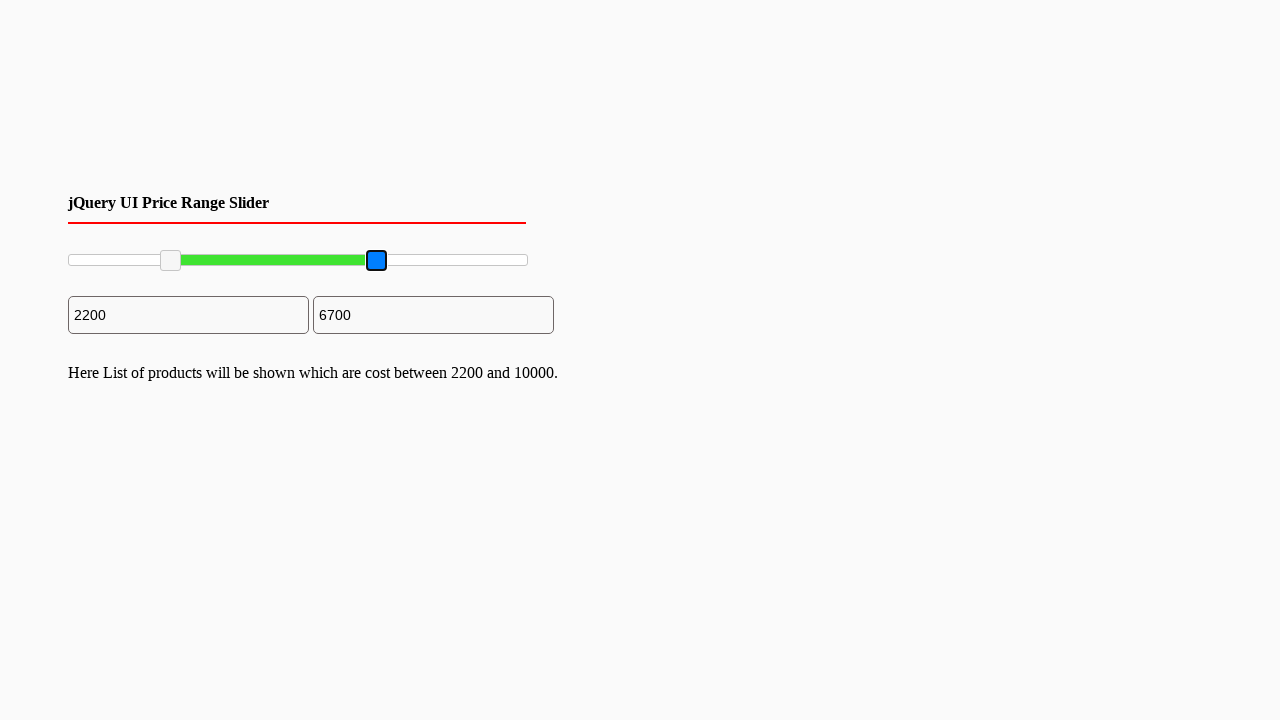

Released mouse button after dragging maximum slider at (378, 261)
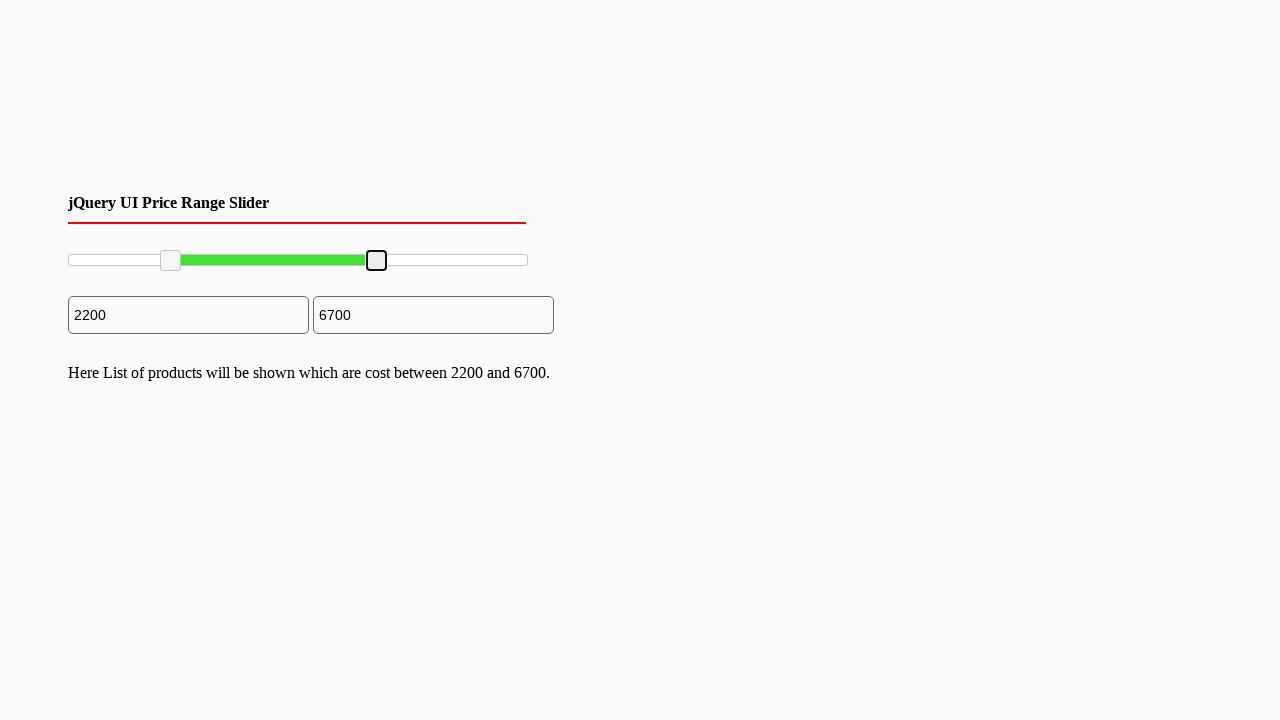

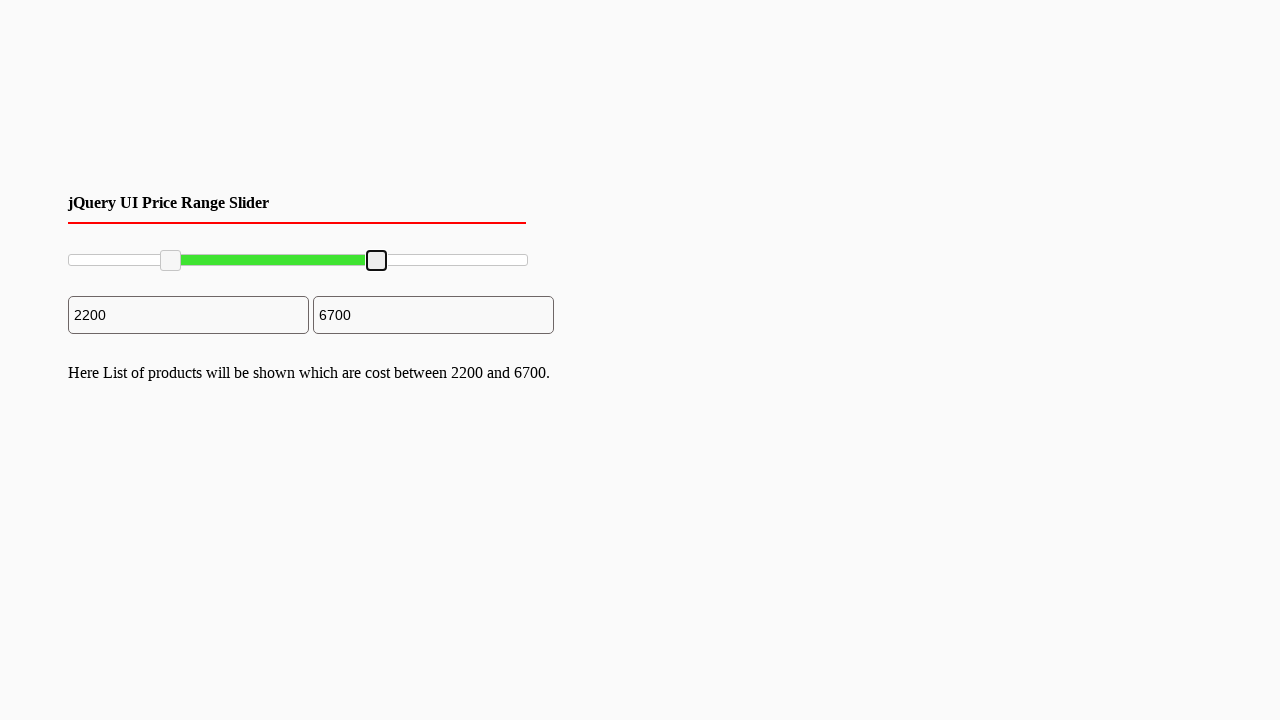